Tests browsing languages starting with numbers and verifies there are 10 languages listed

Starting URL: http://www.99-bottles-of-beer.net/

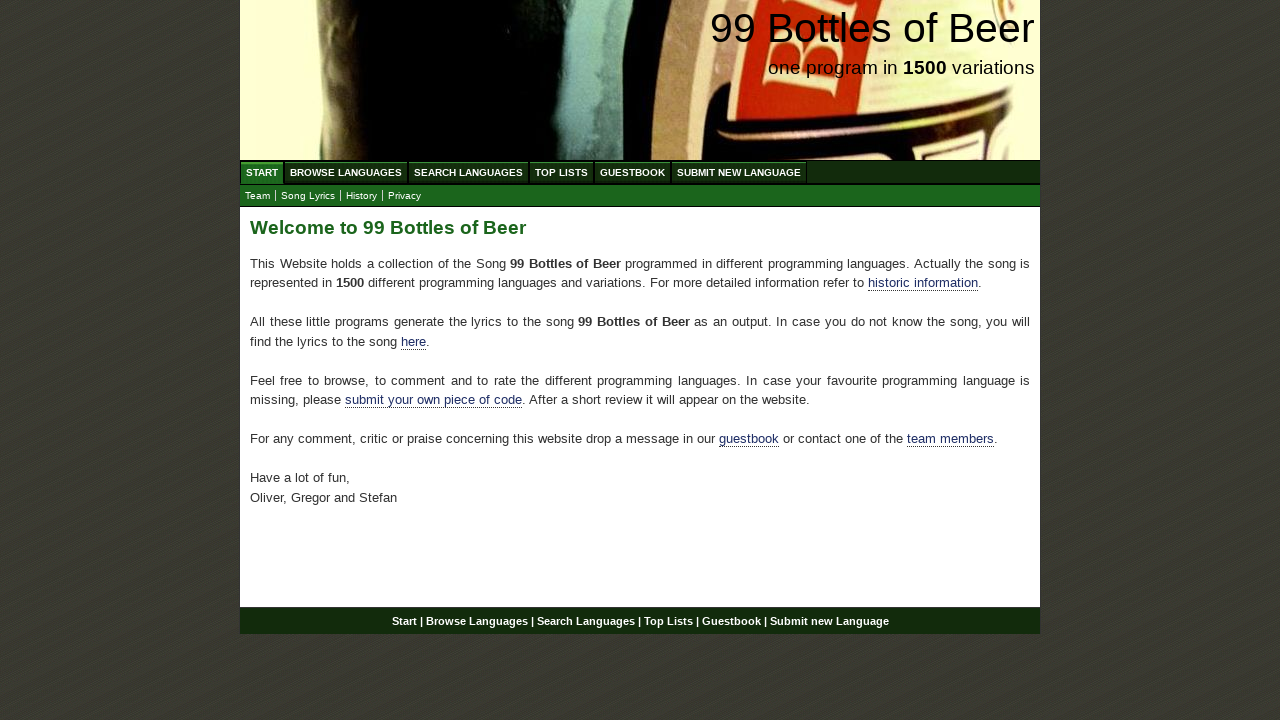

Clicked on Browse Languages link at (346, 172) on #menu a[href='/abc.html']
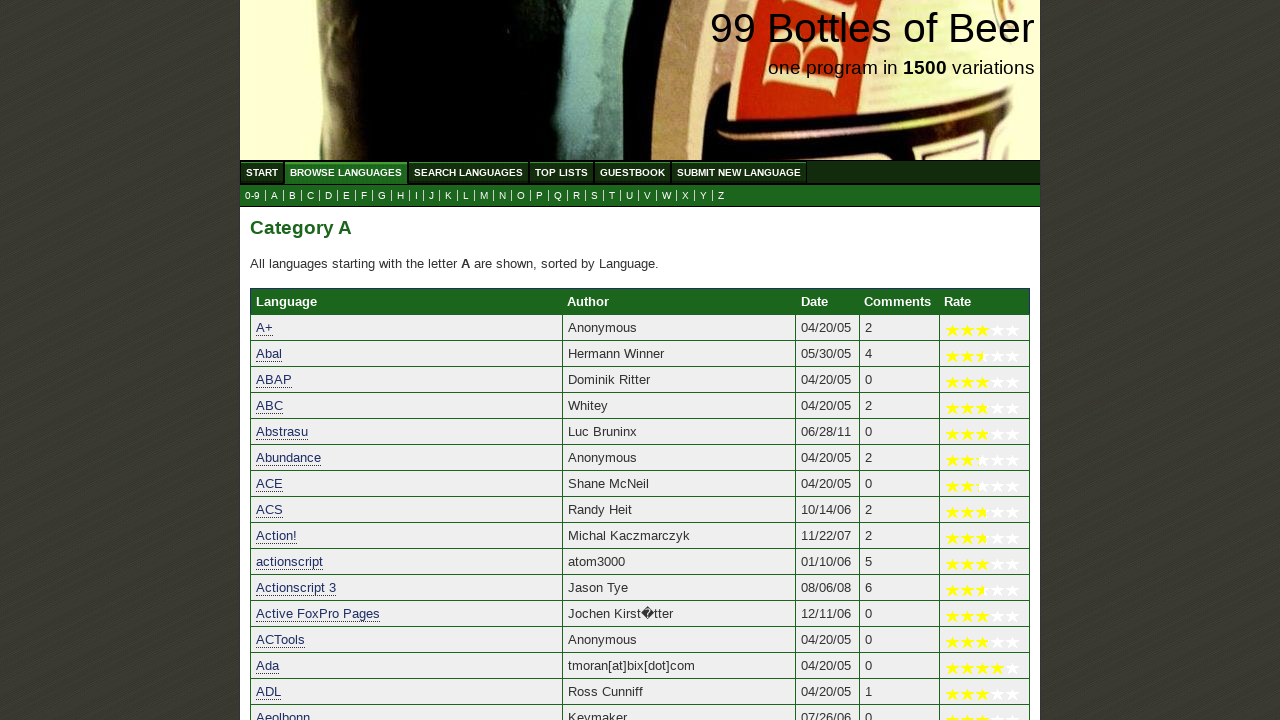

Clicked on languages starting with numbers (0.html) at (252, 196) on a[href='0.html']
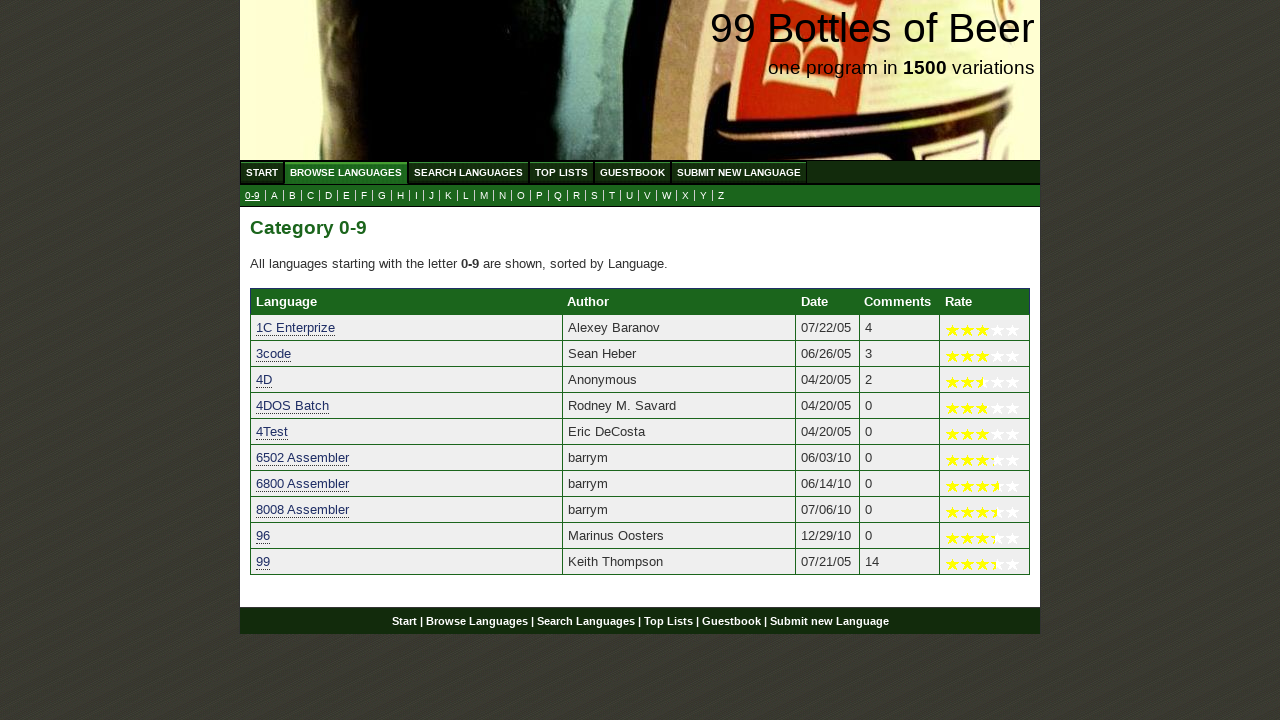

Language list loaded with table rows
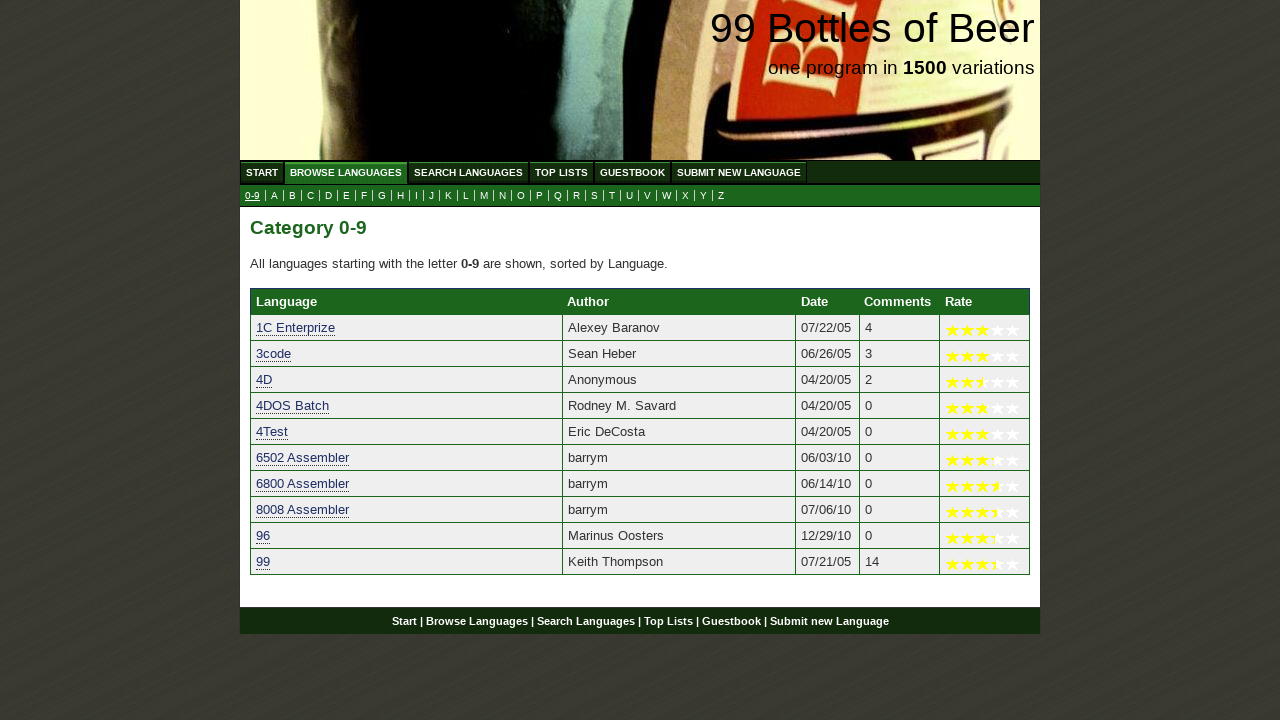

Verified that exactly 10 languages are listed starting with numbers
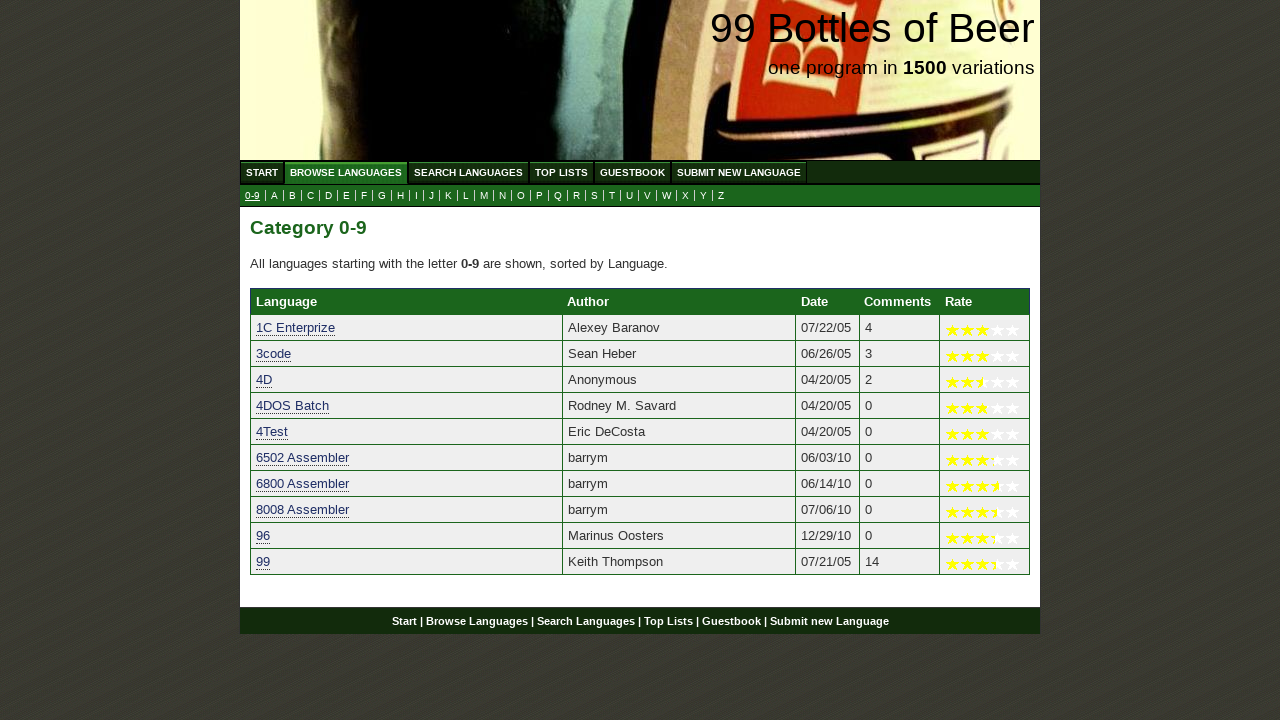

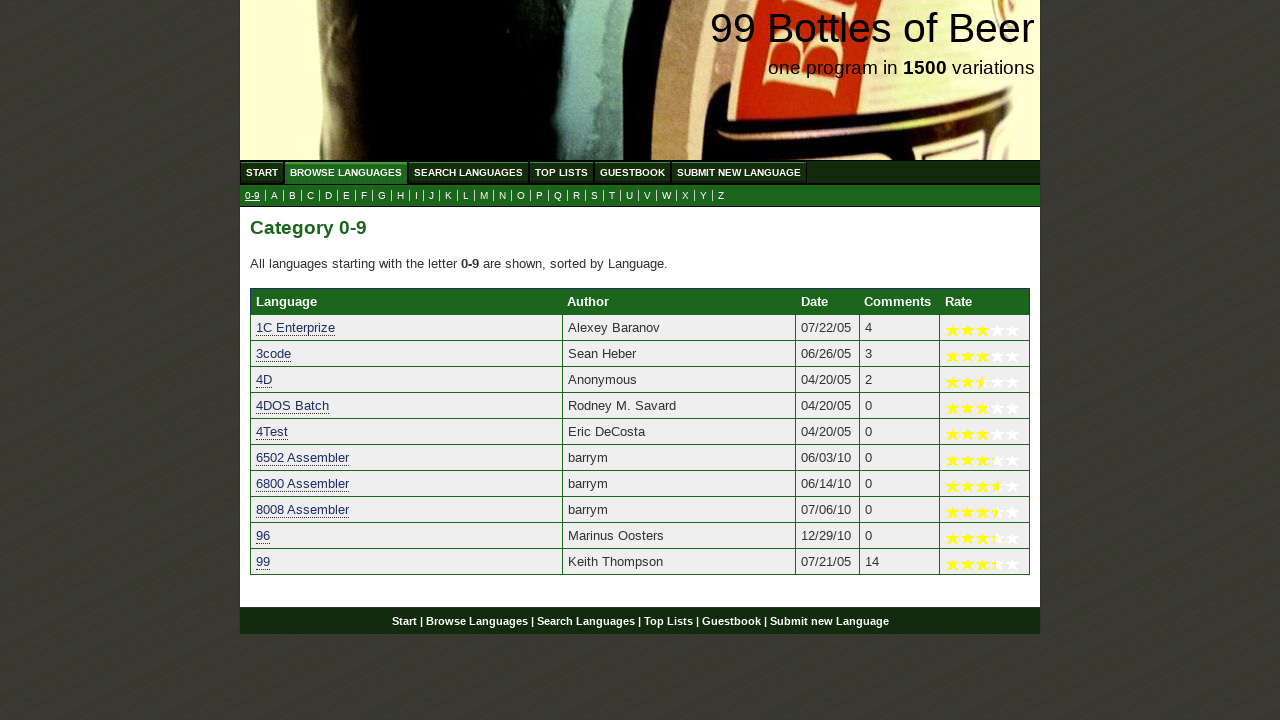